Navigates to Lenskart's homepage and verifies the page loads successfully

Starting URL: https://www.lenskart.com/

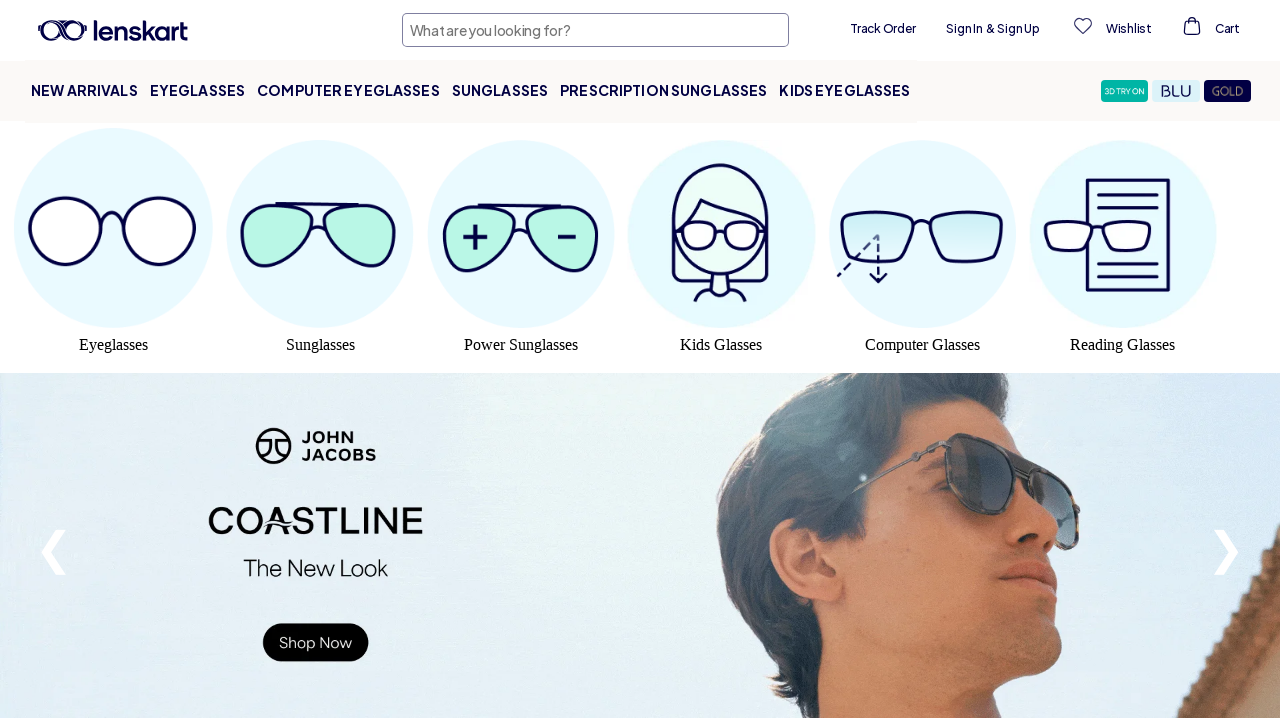

Waited for page to reach domcontentloaded state
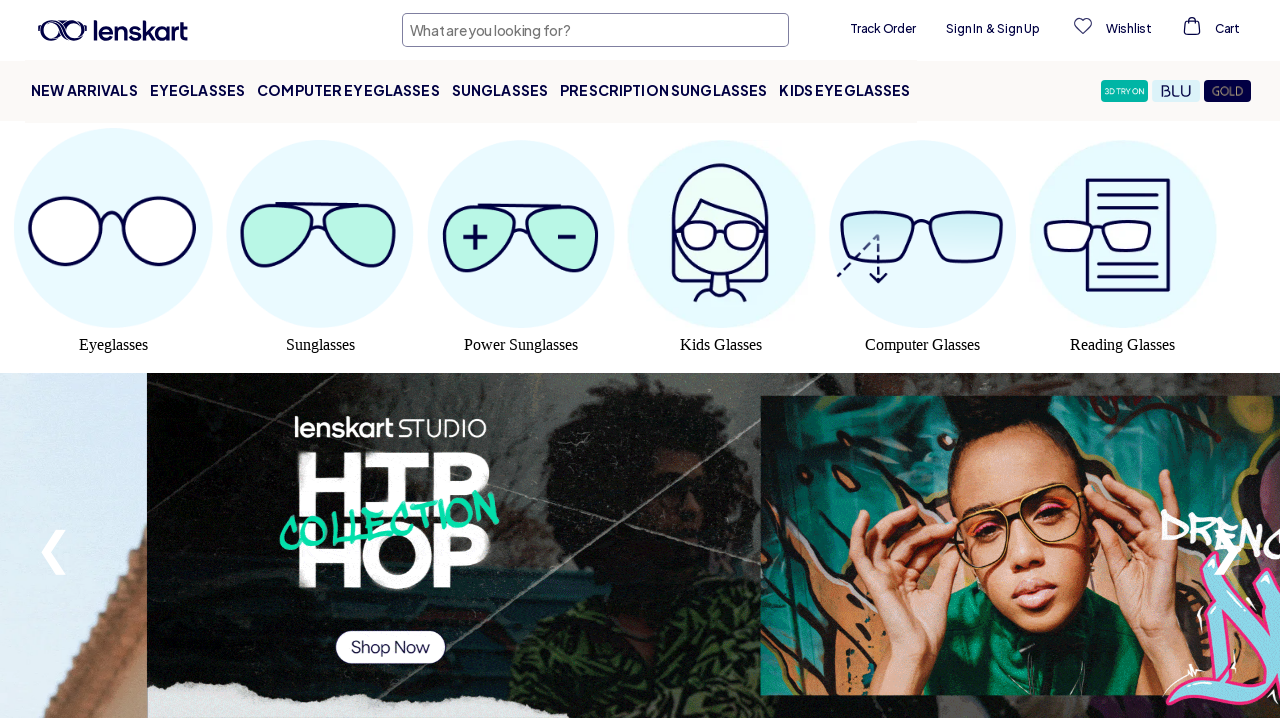

Verified body element is present on Lenskart homepage
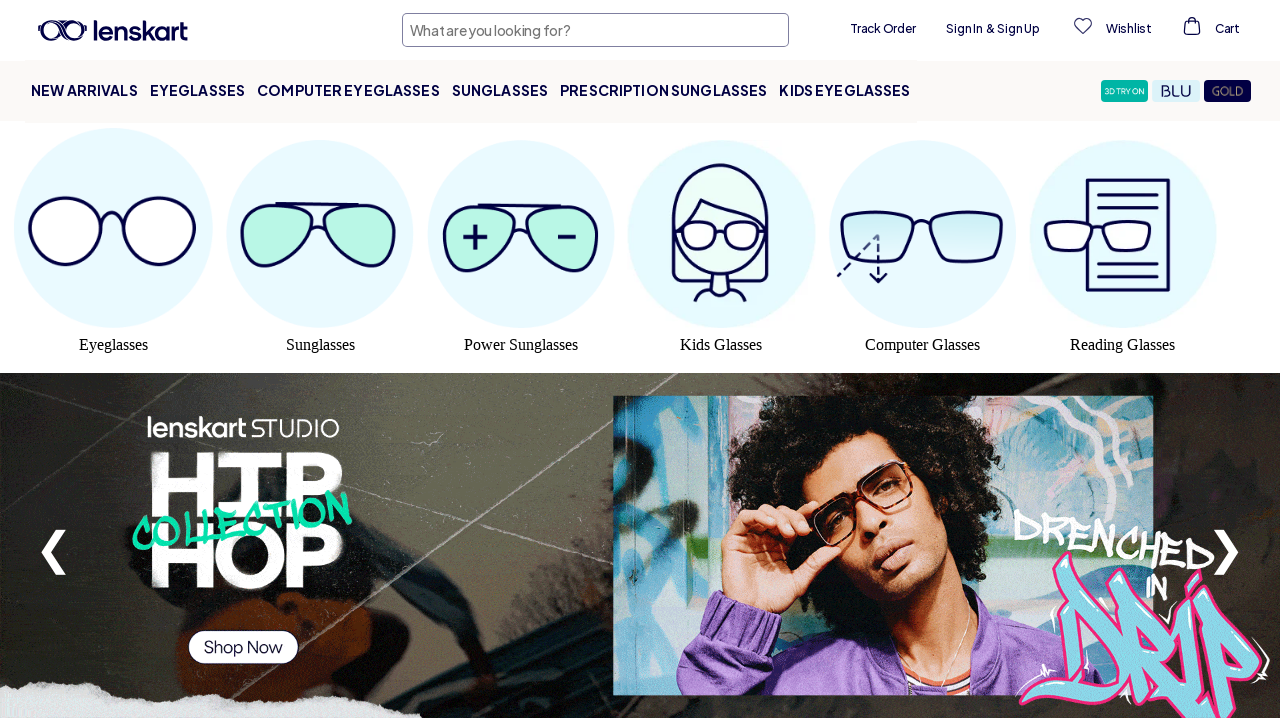

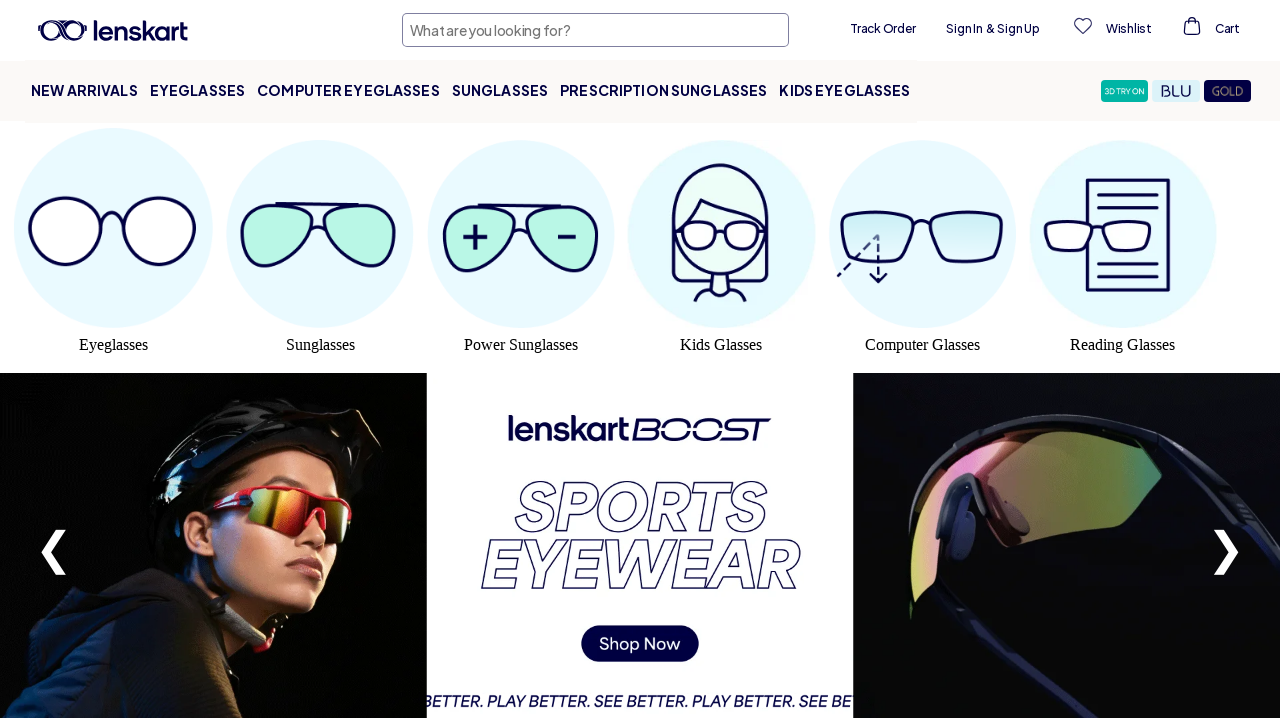